Tests registration form validation when no credentials are provided

Starting URL: https://anatoly-karpovich.github.io/demo-login-form/

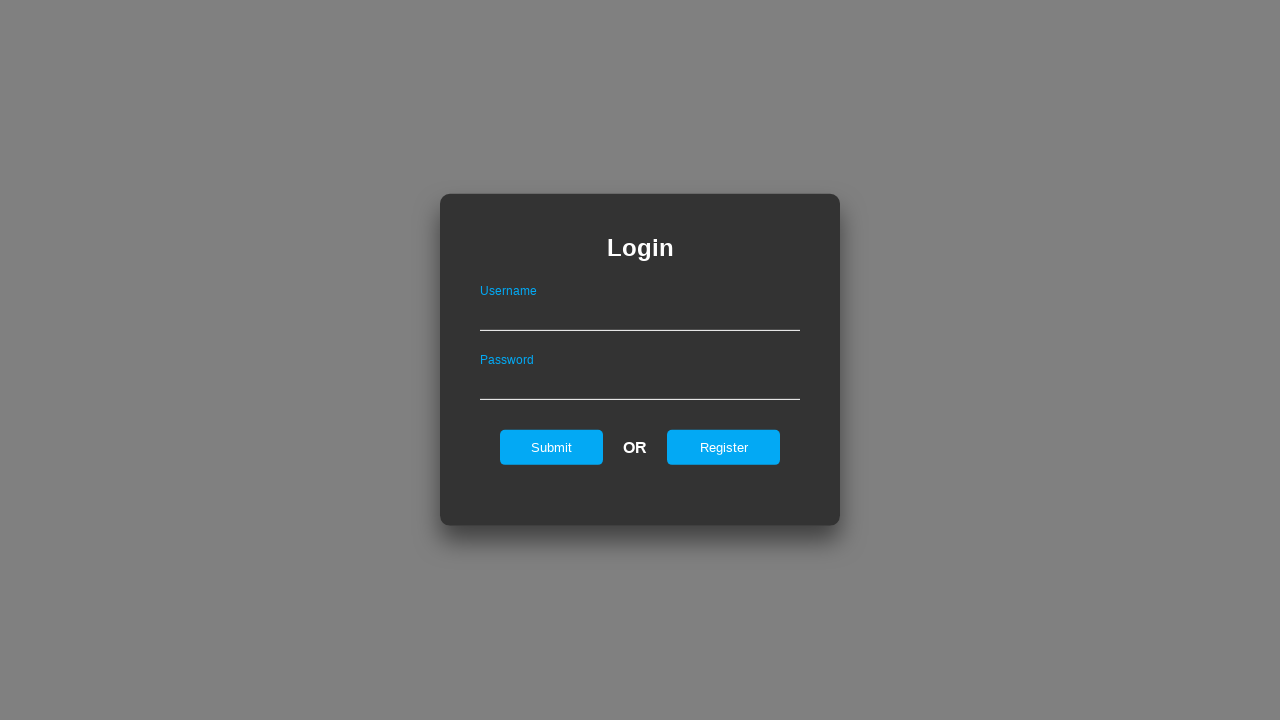

Clicked register link to show registration form at (724, 447) on #registerOnLogin
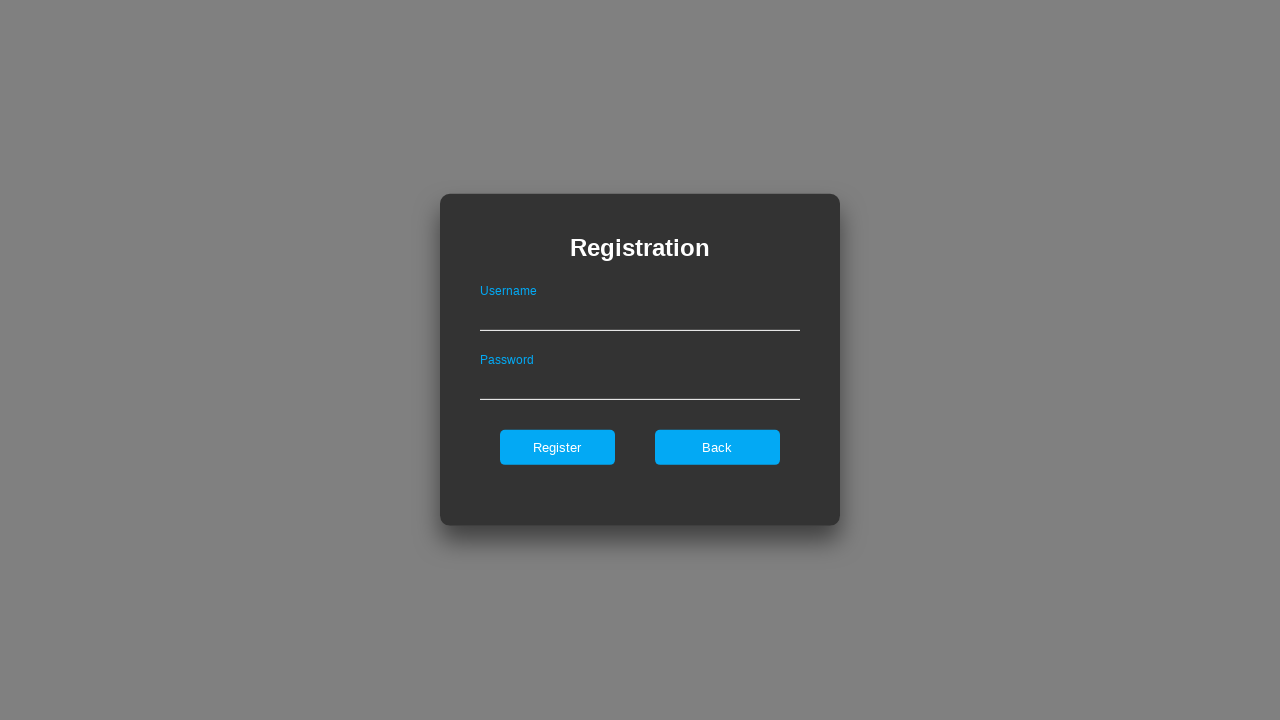

Clicked Register button without providing credentials at (557, 447) on internal:role=button[name="Register"i]
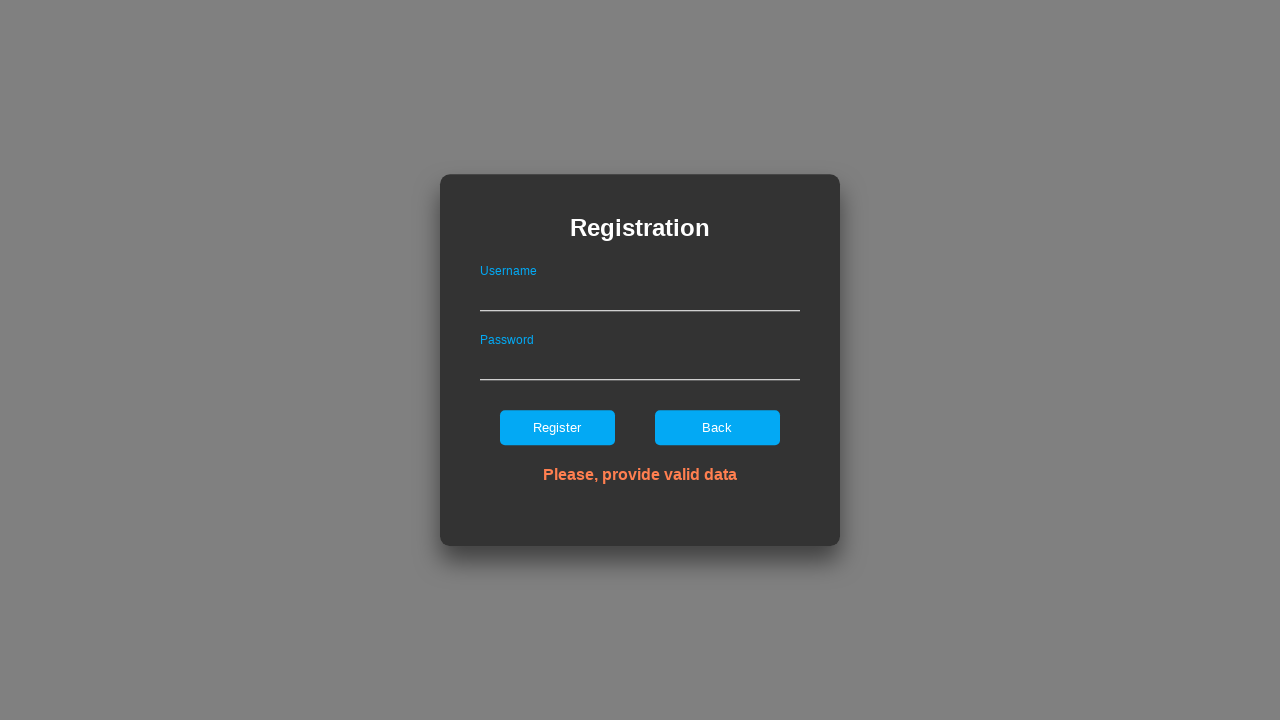

Validation error message appeared: 'Please, provide valid data'
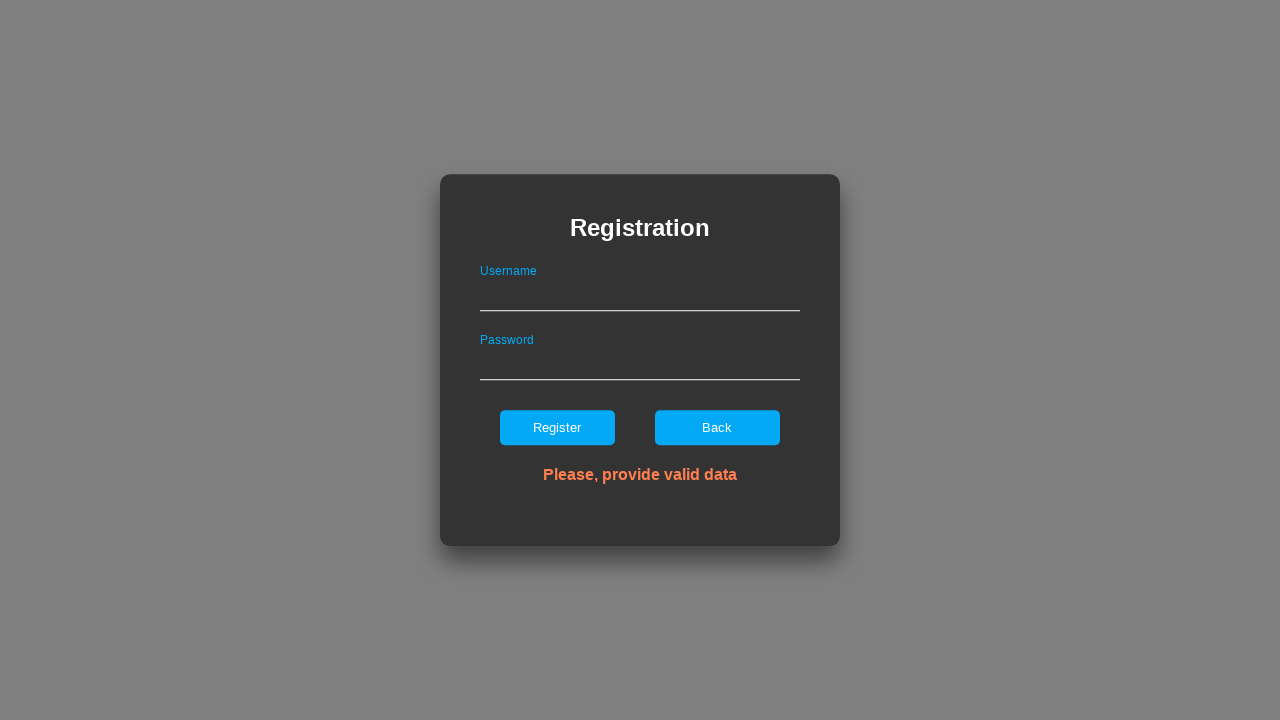

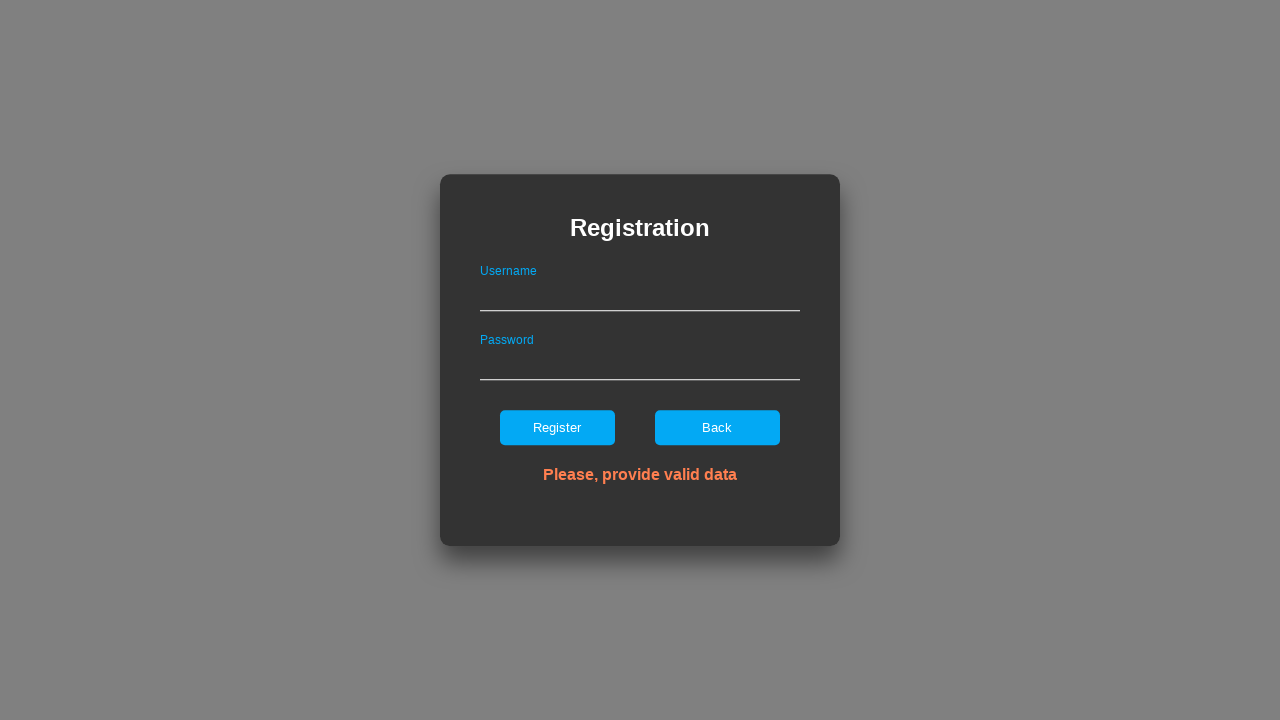